Tests waiting for an element using waitForSelector after triggering an AJAX request and verifying the loaded content

Starting URL: http://uitestingplayground.com/ajax

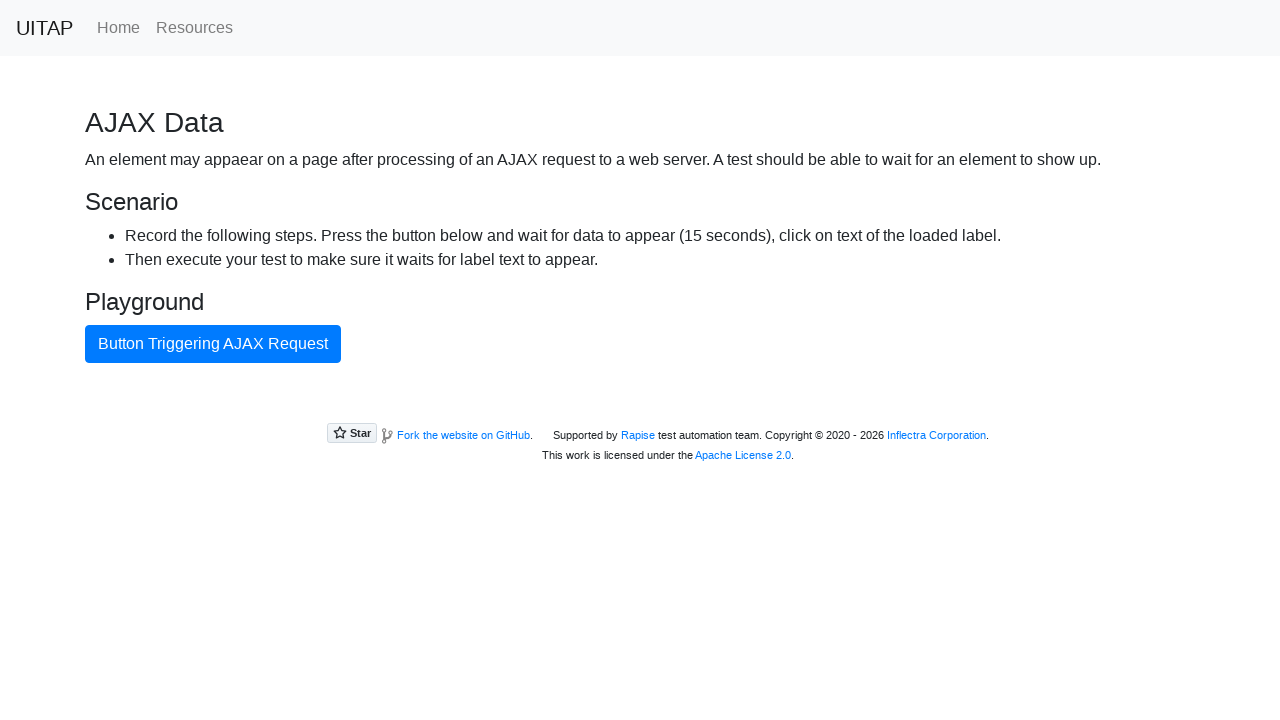

Clicked button triggering AJAX request at (213, 344) on internal:text="Button Triggering AJAX Request"i
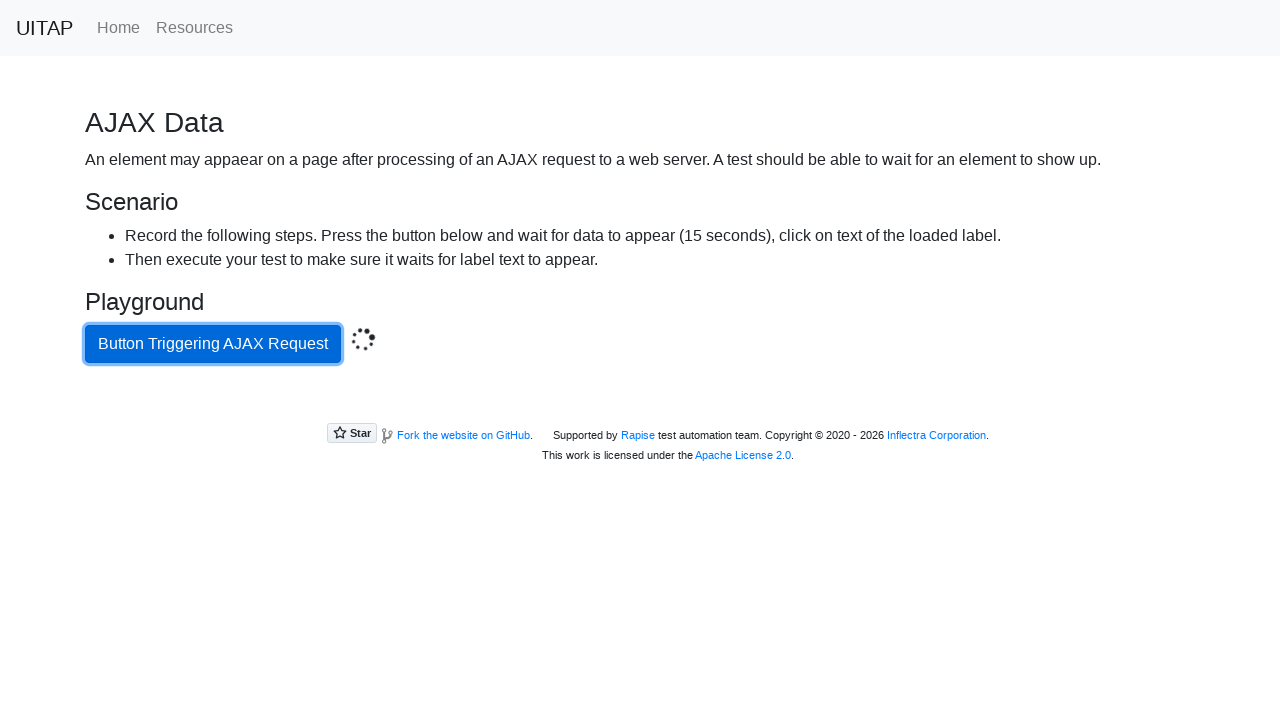

Waited for success element to appear after AJAX request
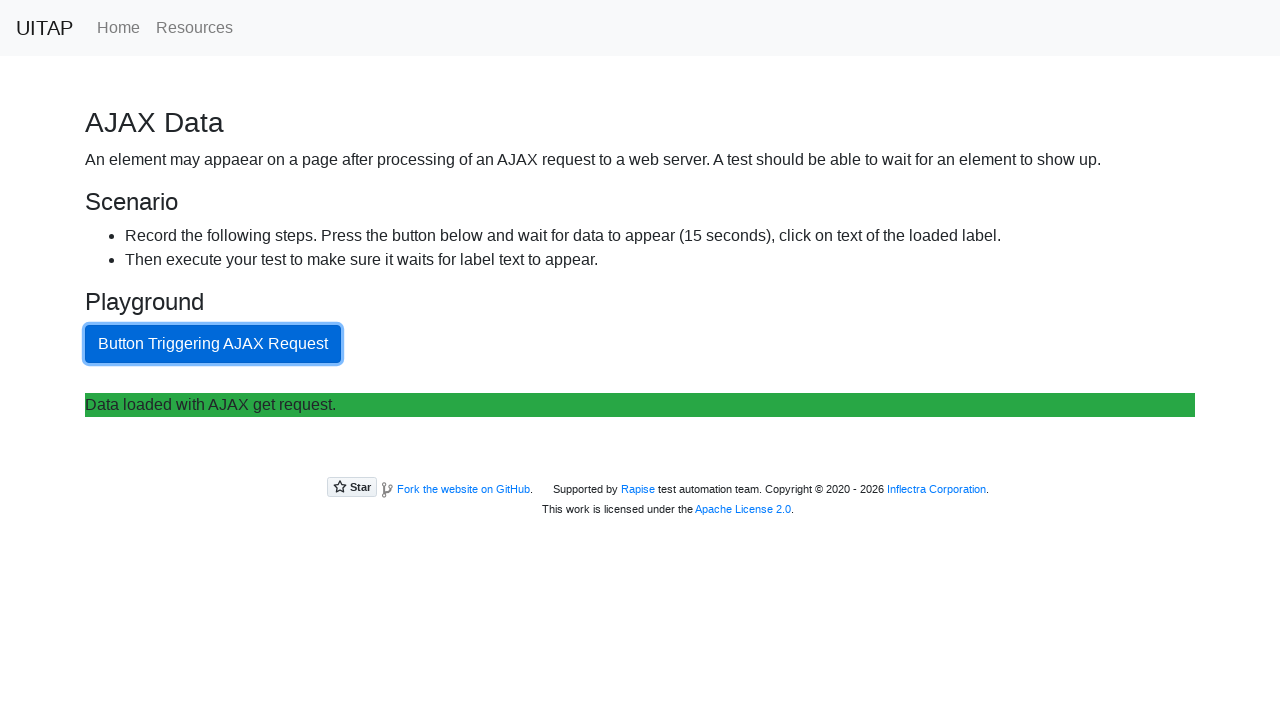

Located the success element with .bg-success class
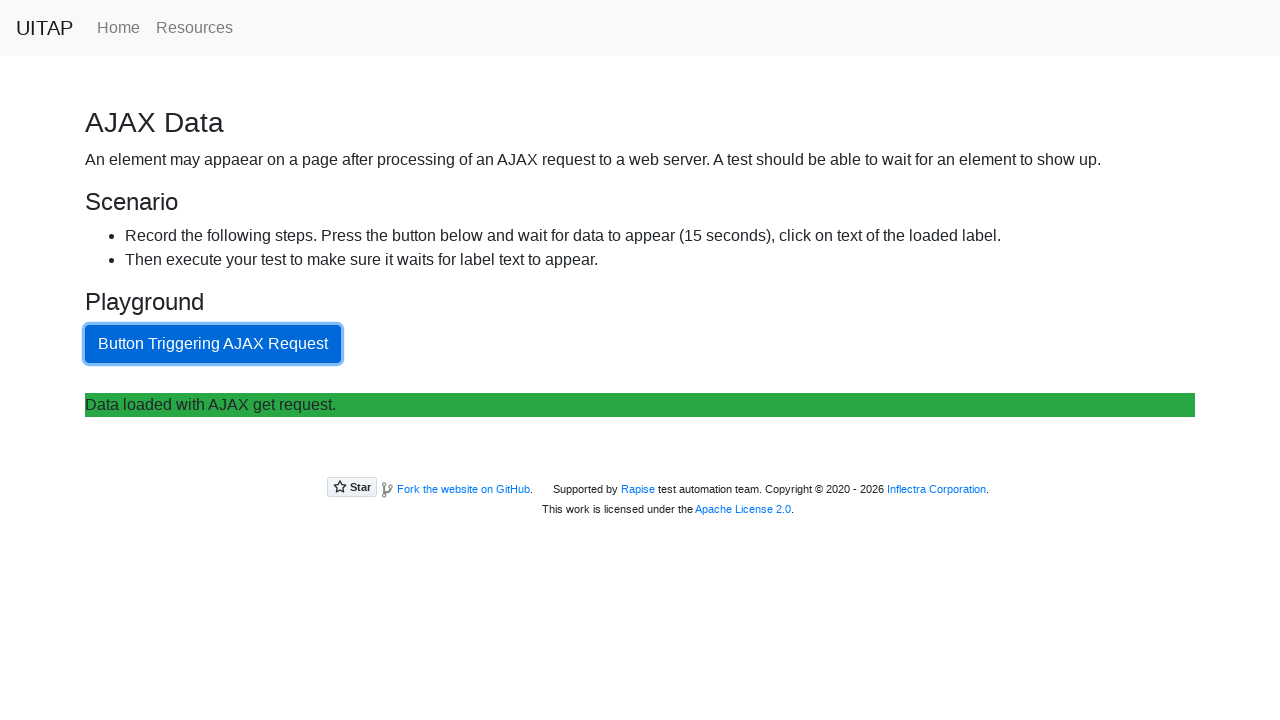

Retrieved text content from success element
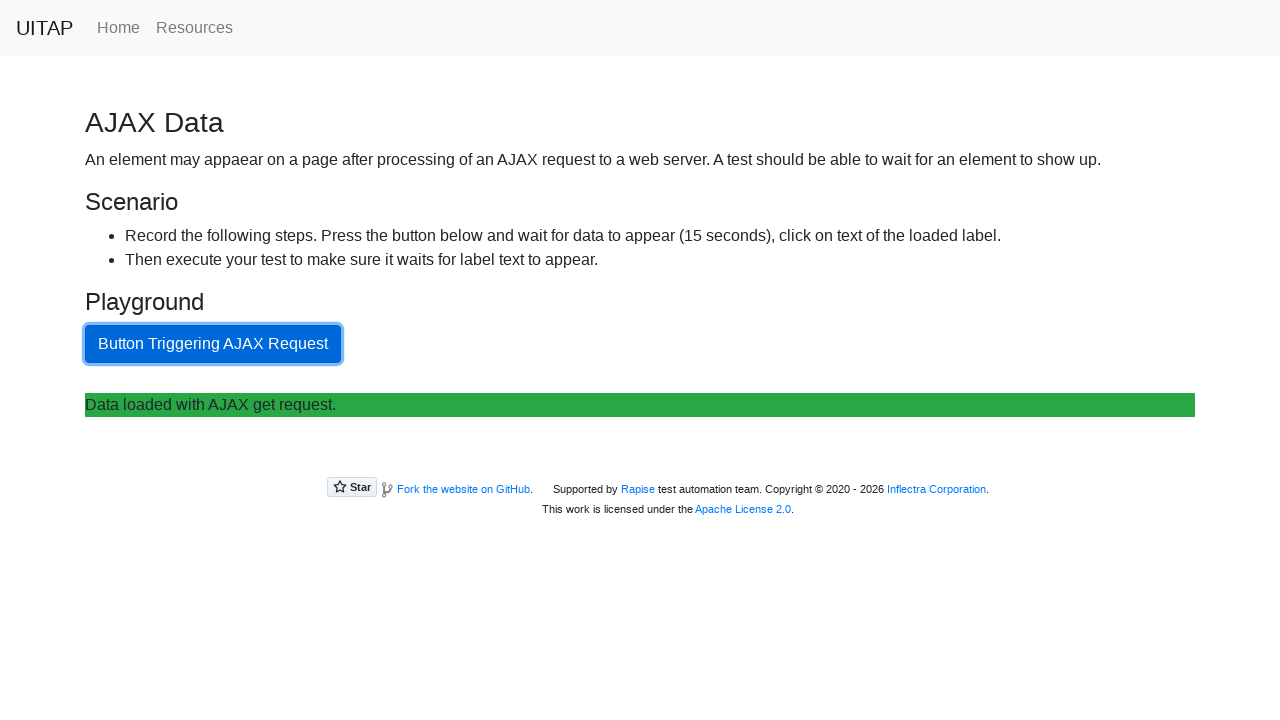

Verified that success message 'Data loaded with AJAX get request.' is present
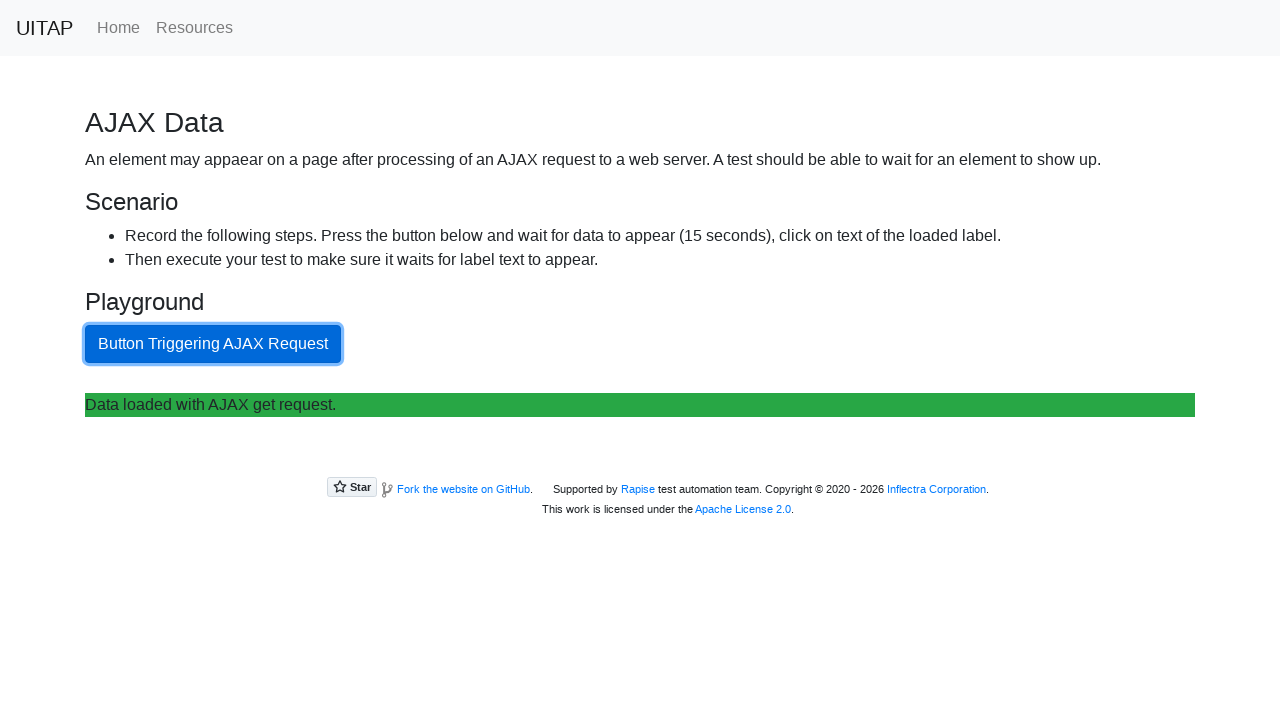

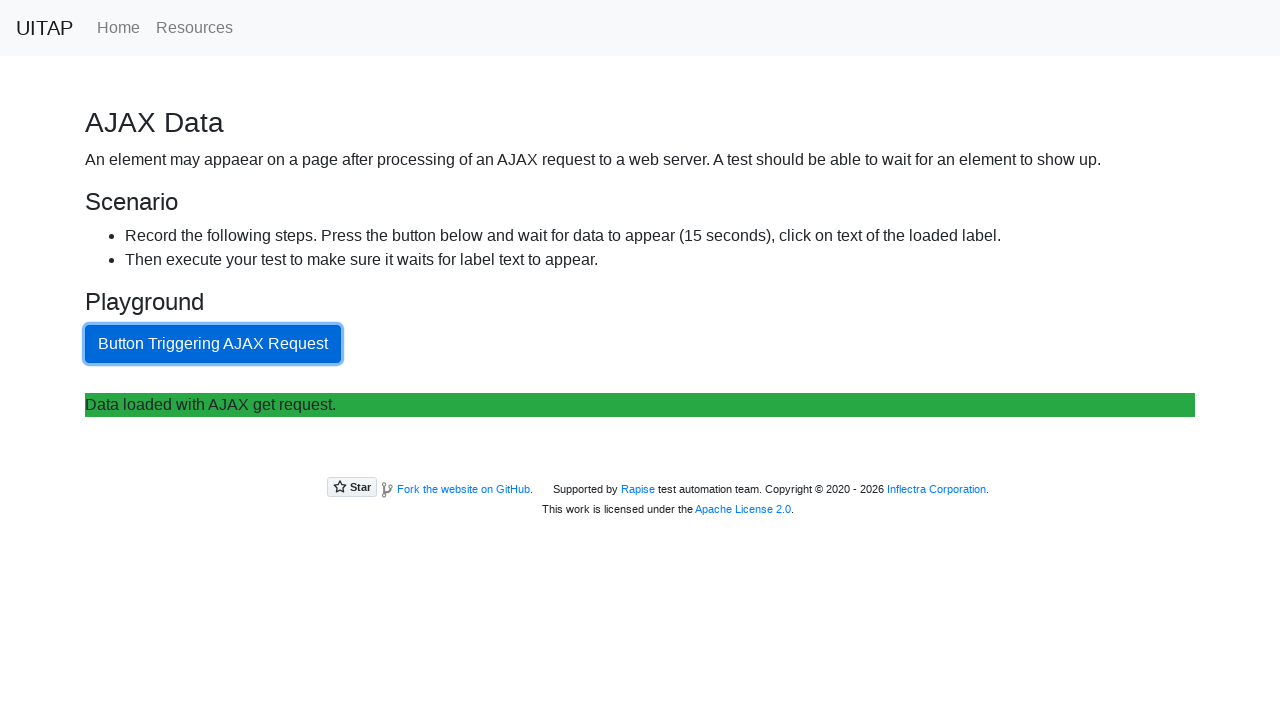